Tests checkbox functionality by selecting all checkboxes on the page and verifying they are selected

Starting URL: http://www.rahulshettyacademy.com/AutomationPractice/

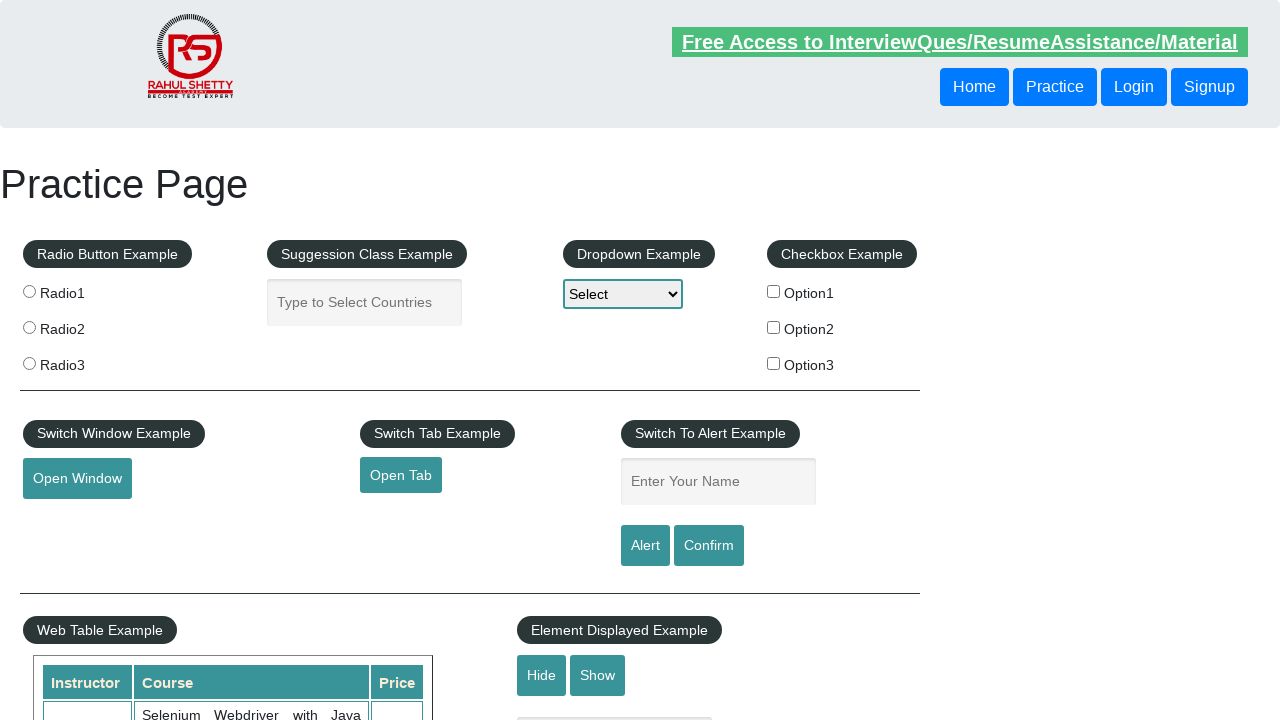

Navigated to AutomationPractice page
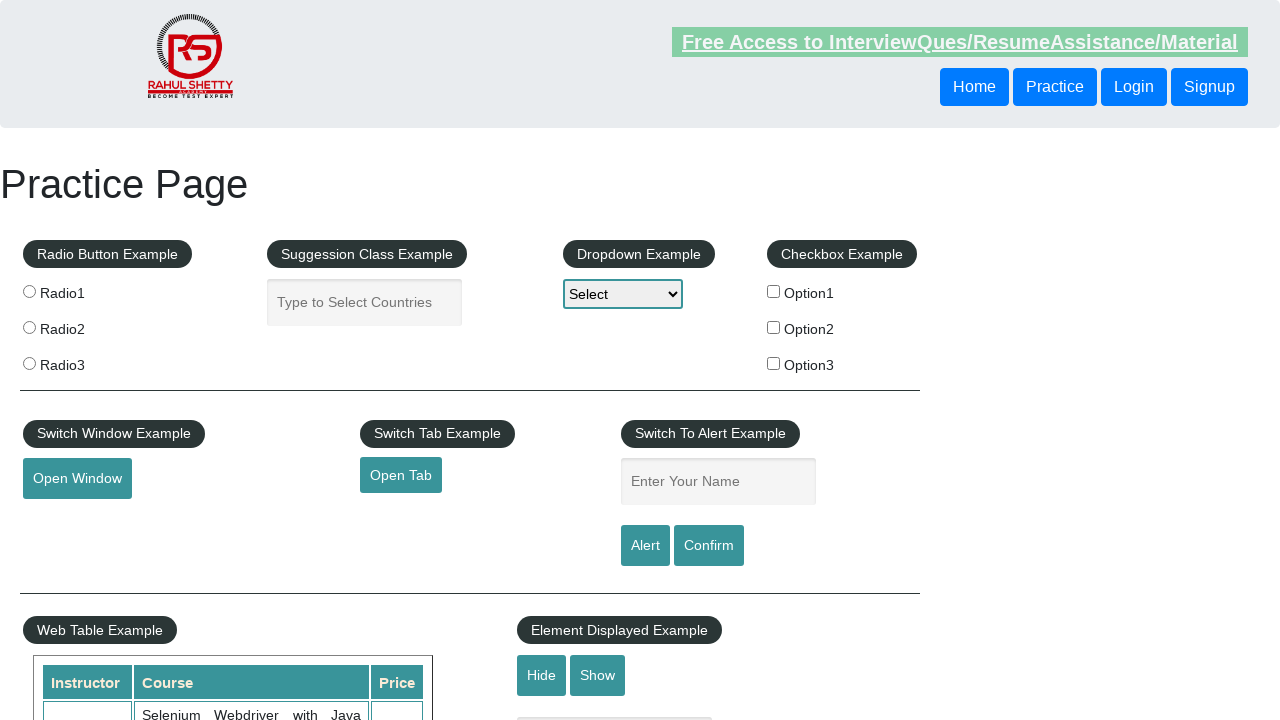

Located all checkboxes on the page
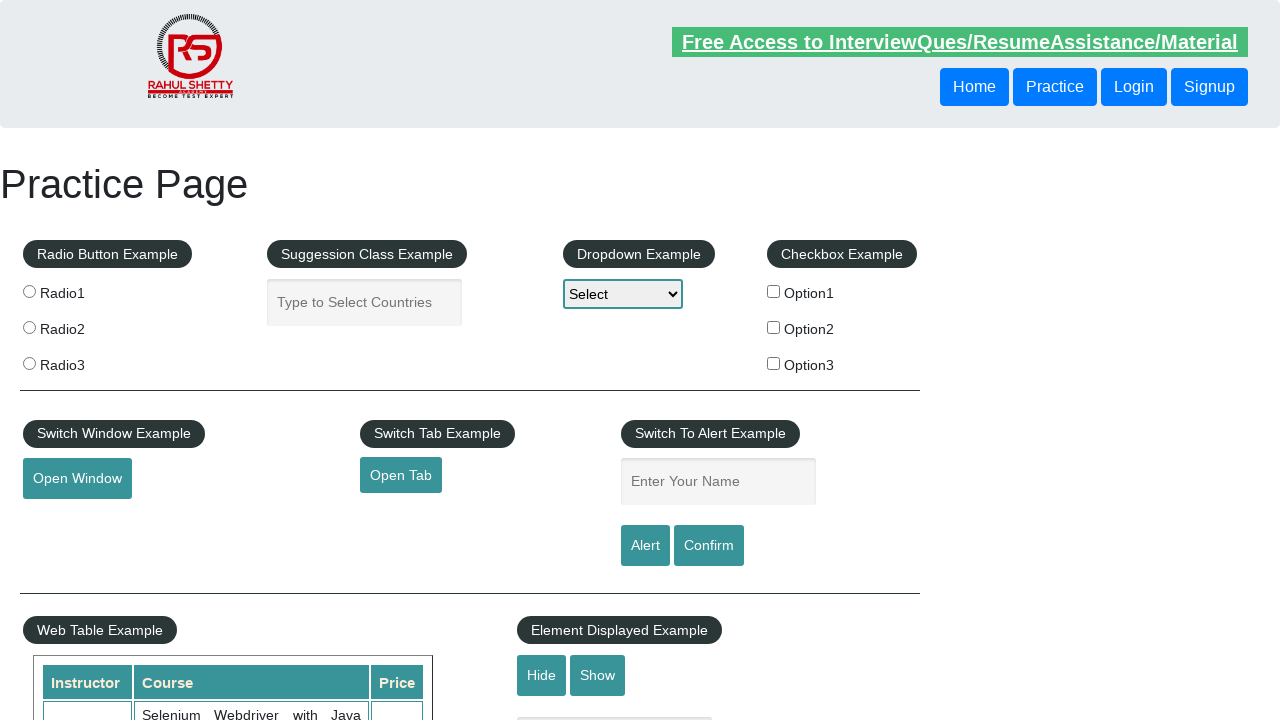

Clicked a checkbox at (774, 291) on input[type='checkbox'] >> nth=0
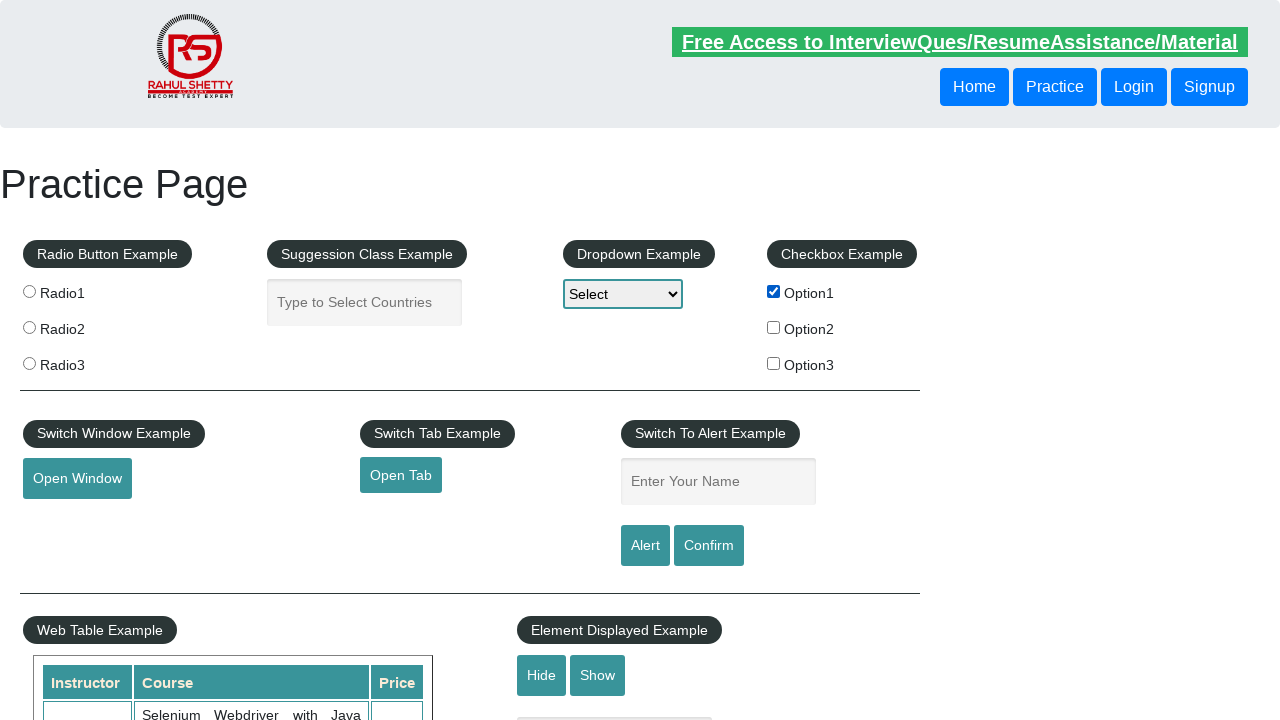

Verified checkbox is selected
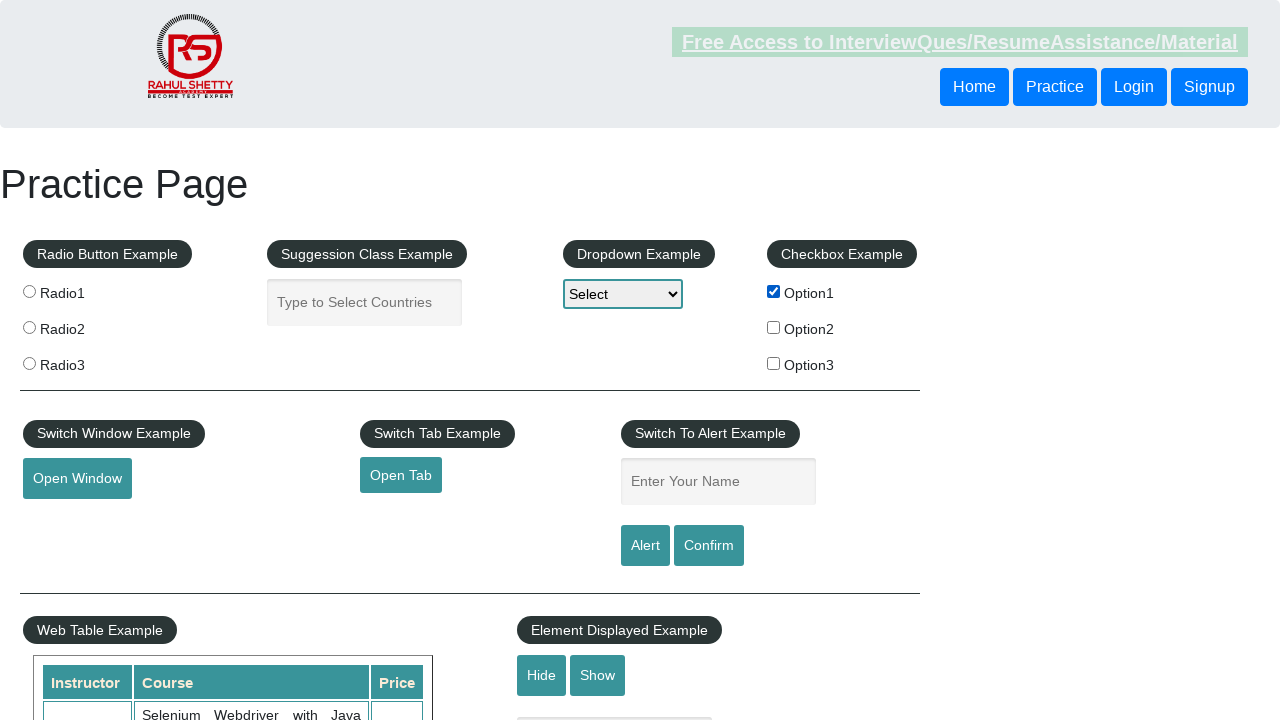

Clicked a checkbox at (774, 327) on input[type='checkbox'] >> nth=1
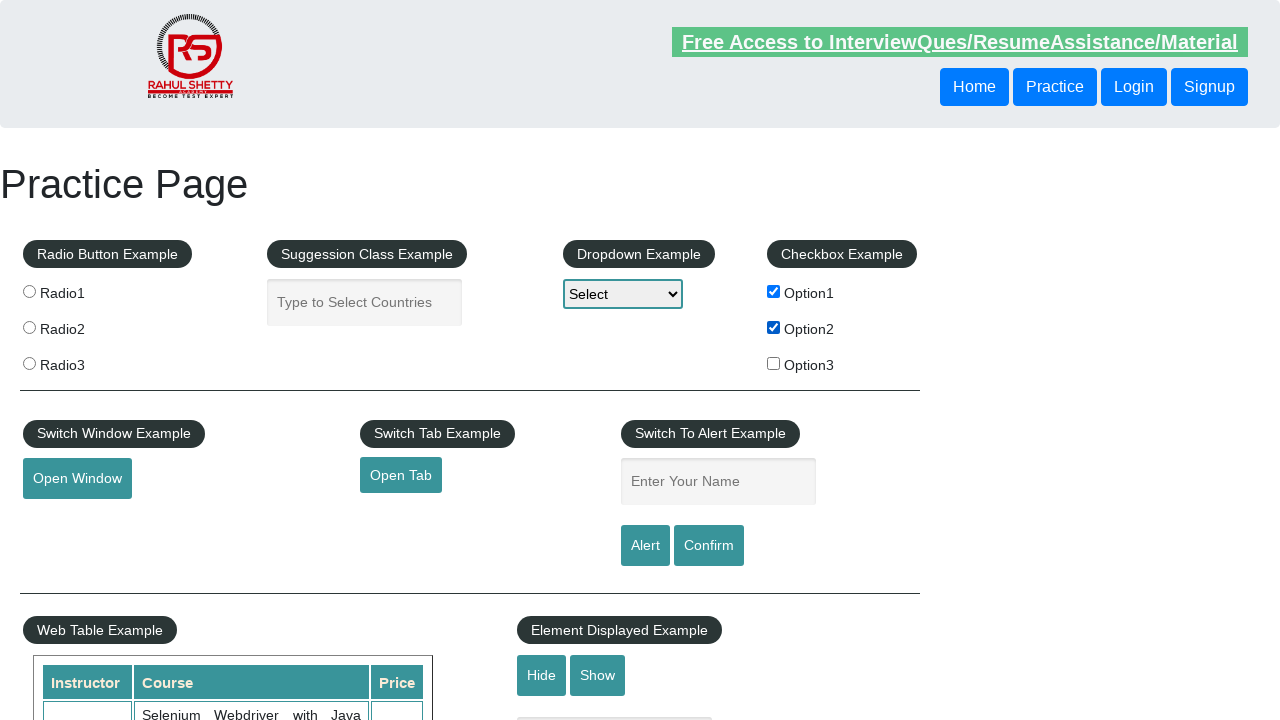

Verified checkbox is selected
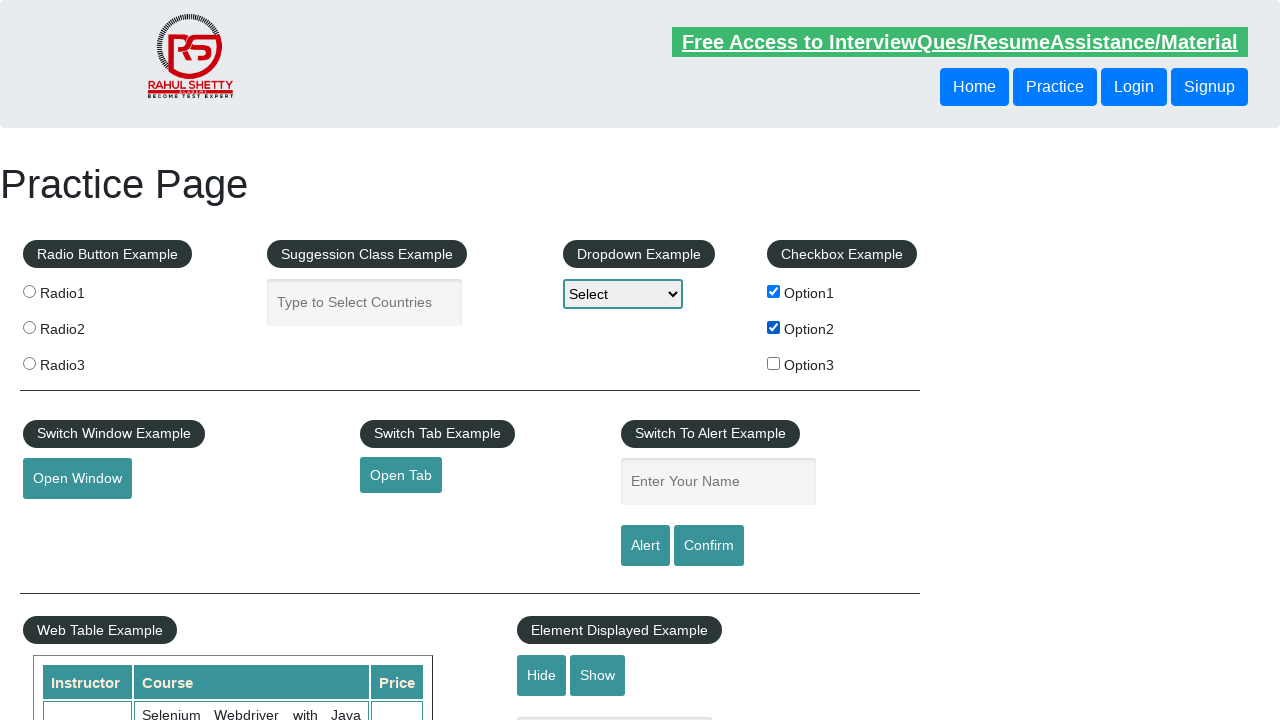

Clicked a checkbox at (774, 363) on input[type='checkbox'] >> nth=2
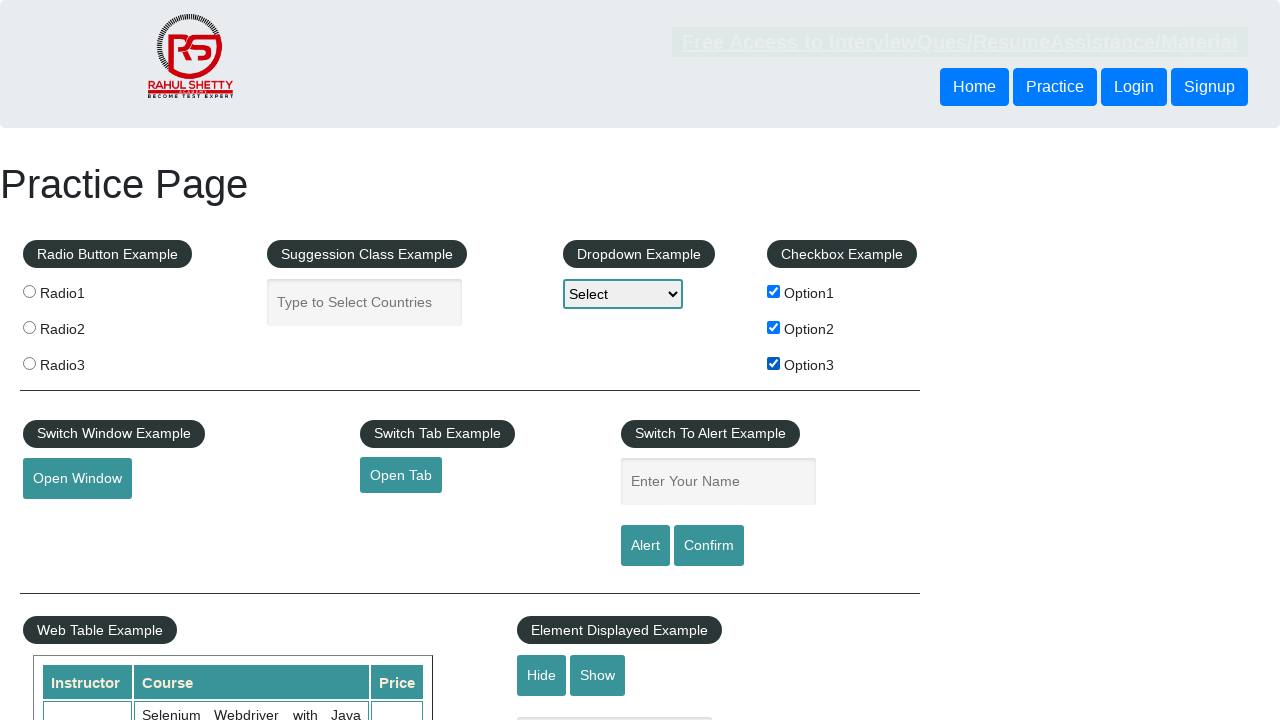

Verified checkbox is selected
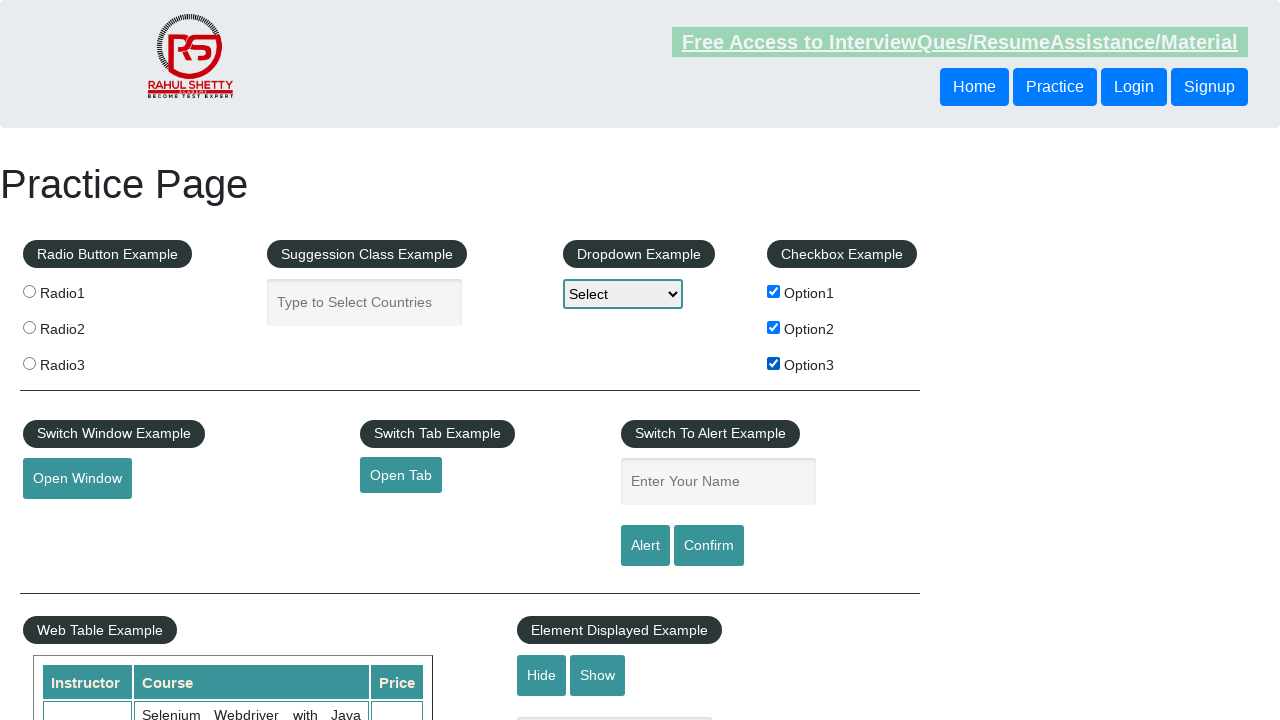

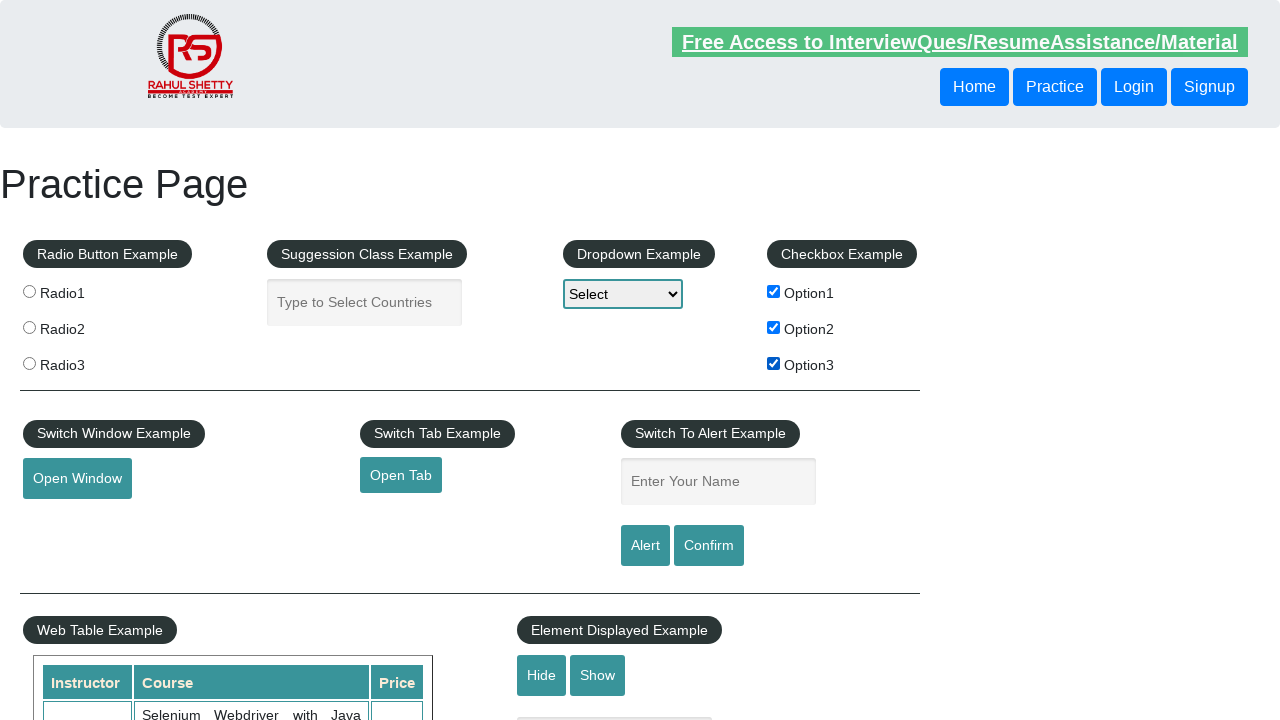